Clicks the Apple Podcasts link in the footer and verifies navigation to the Apple Podcasts page

Starting URL: https://www.apple.com/in/

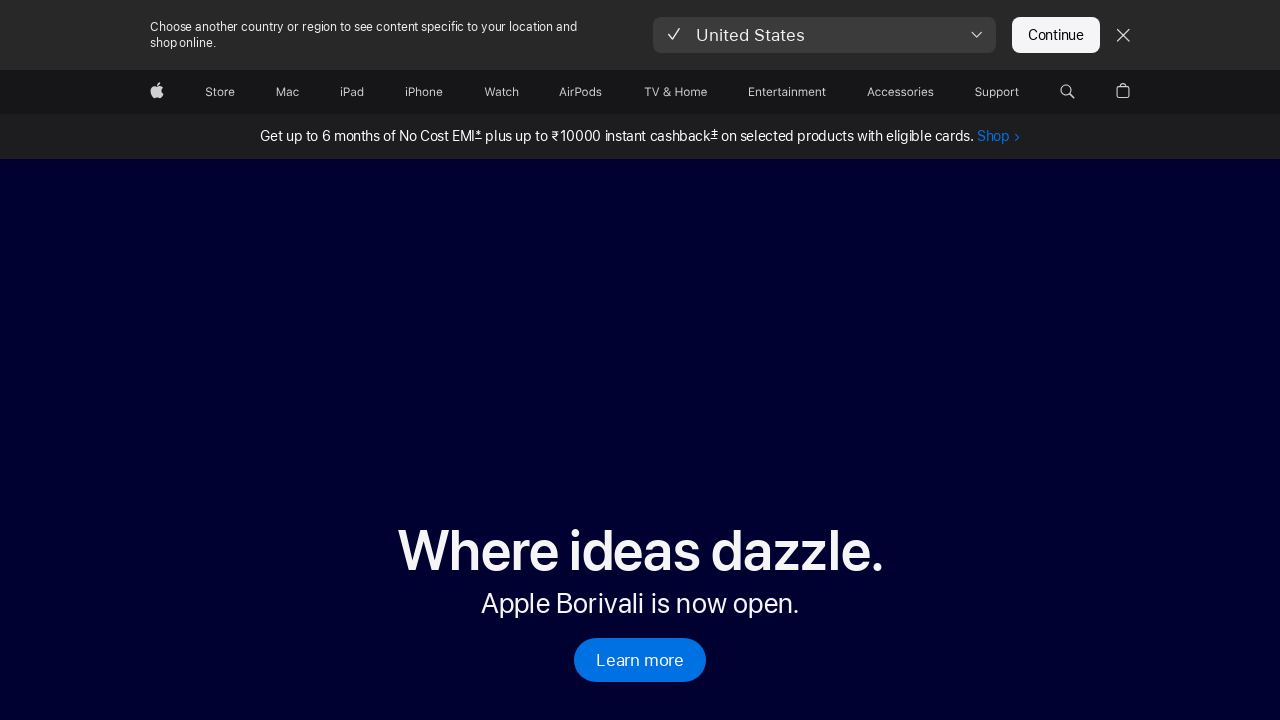

Clicked Apple Podcasts link in footer at (389, 509) on footer a[href='/in/apple-podcasts/']
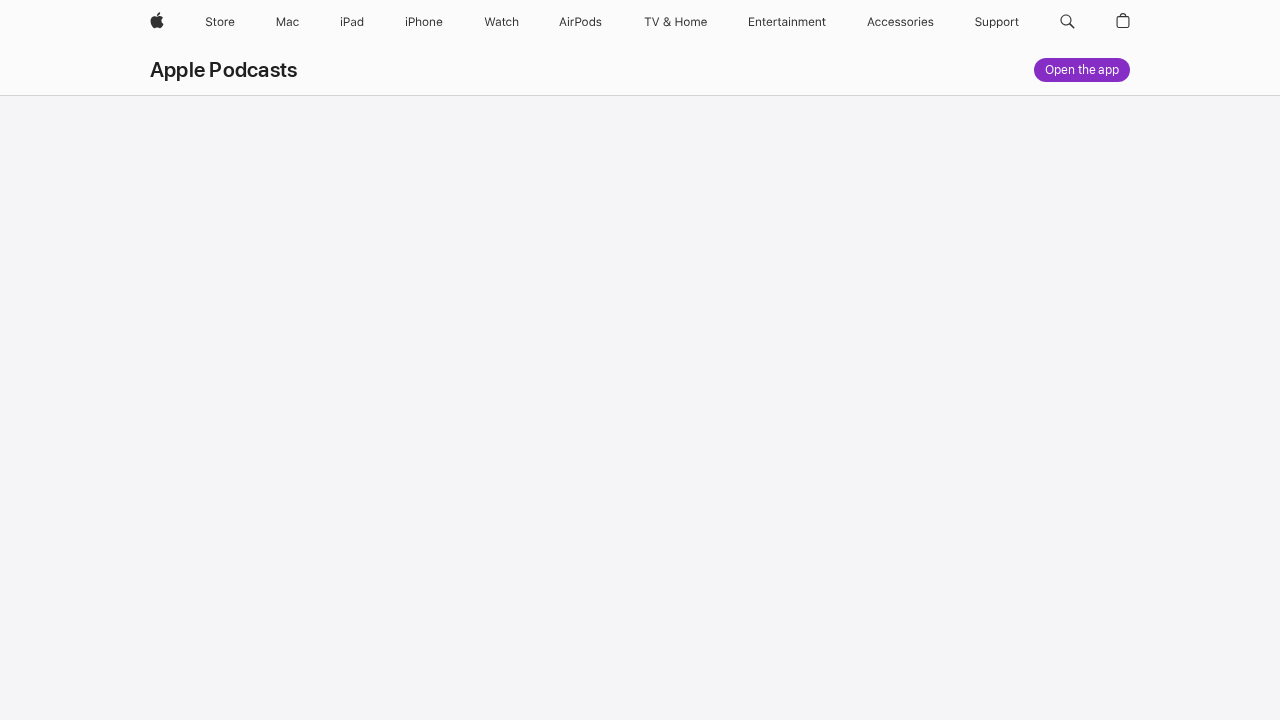

Navigation to Apple Podcasts page completed
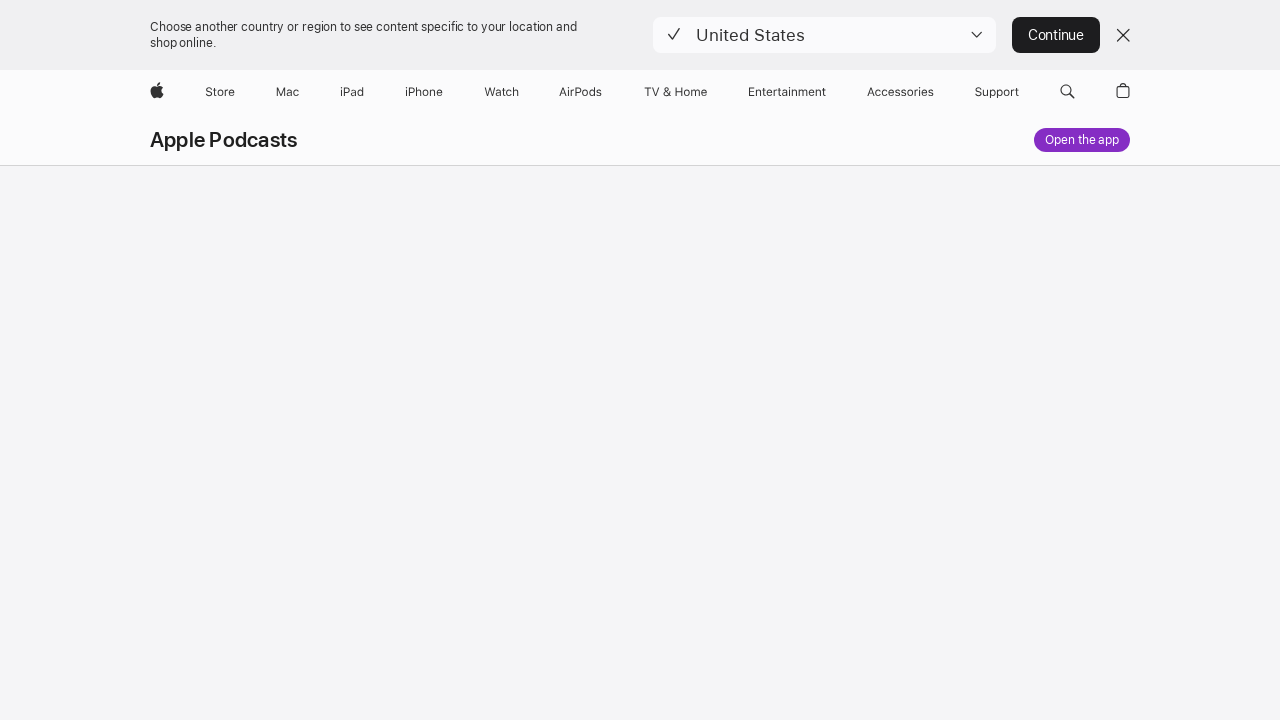

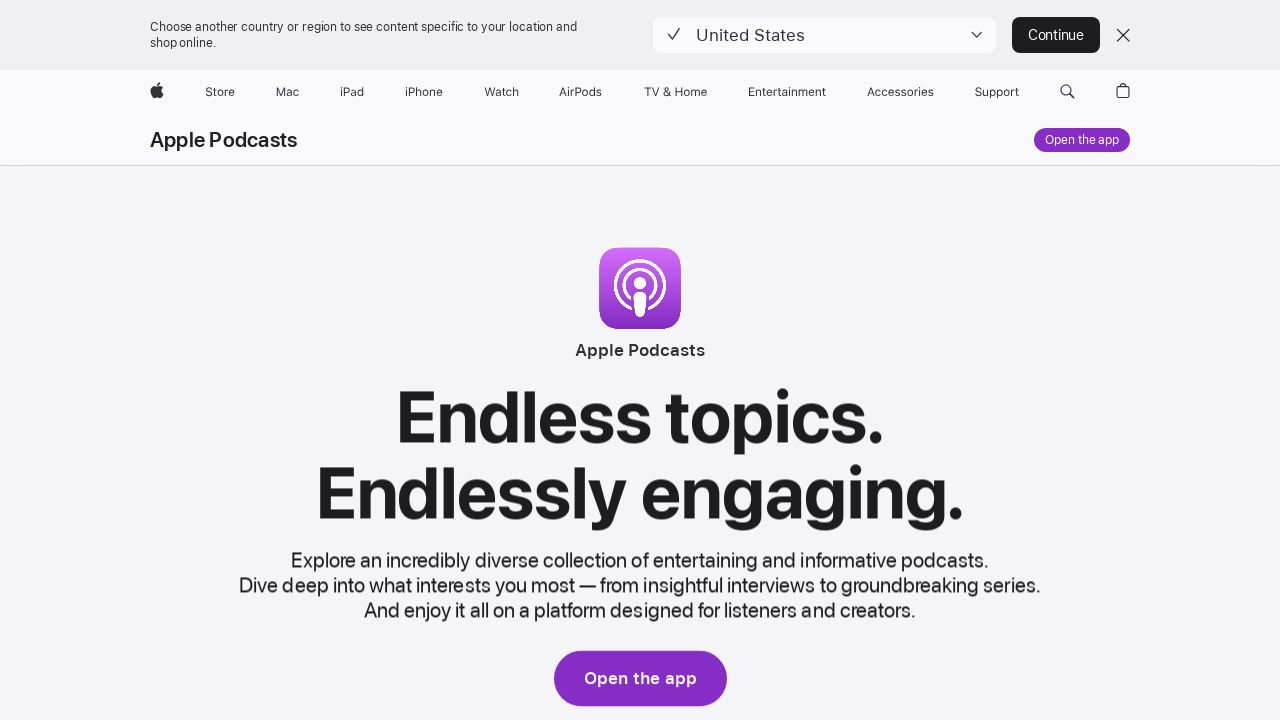